Navigates to the Form Authentication page and verifies it displays the Login Page heading

Starting URL: https://the-internet.herokuapp.com

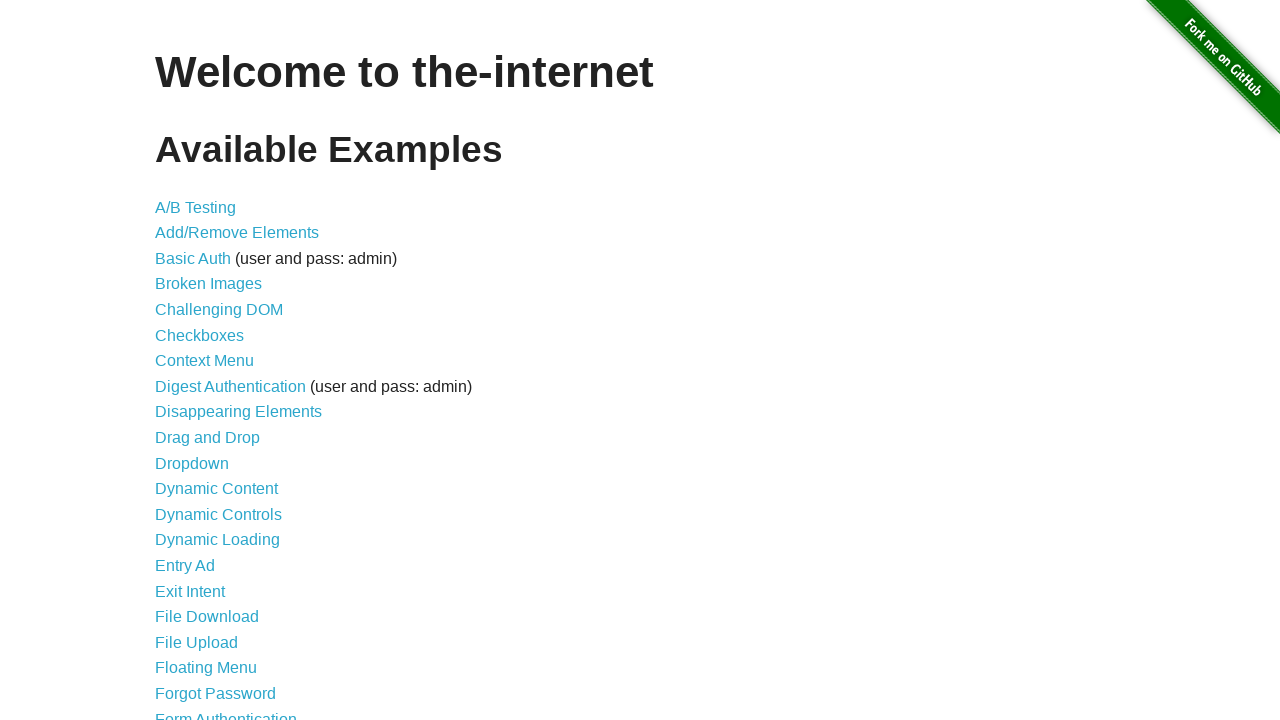

Clicked on Form Authentication link at (226, 712) on text=Form Authentication
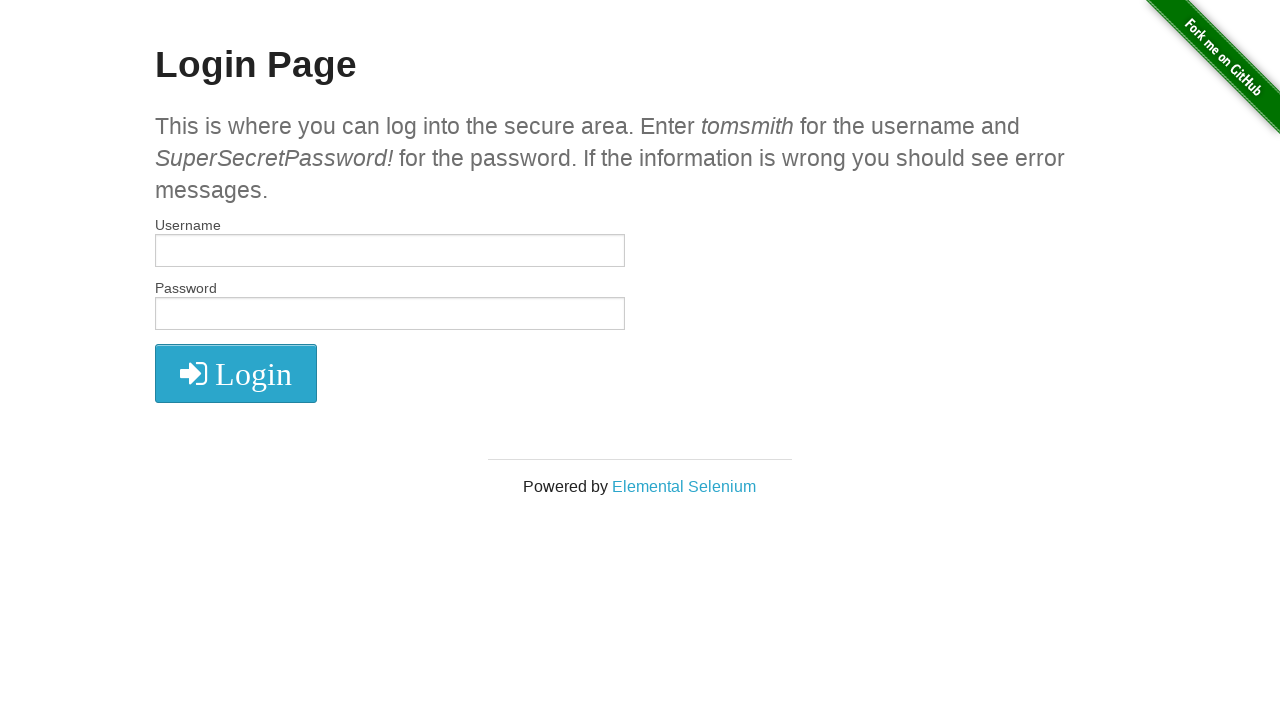

Form Authentication page loaded with h2 heading visible
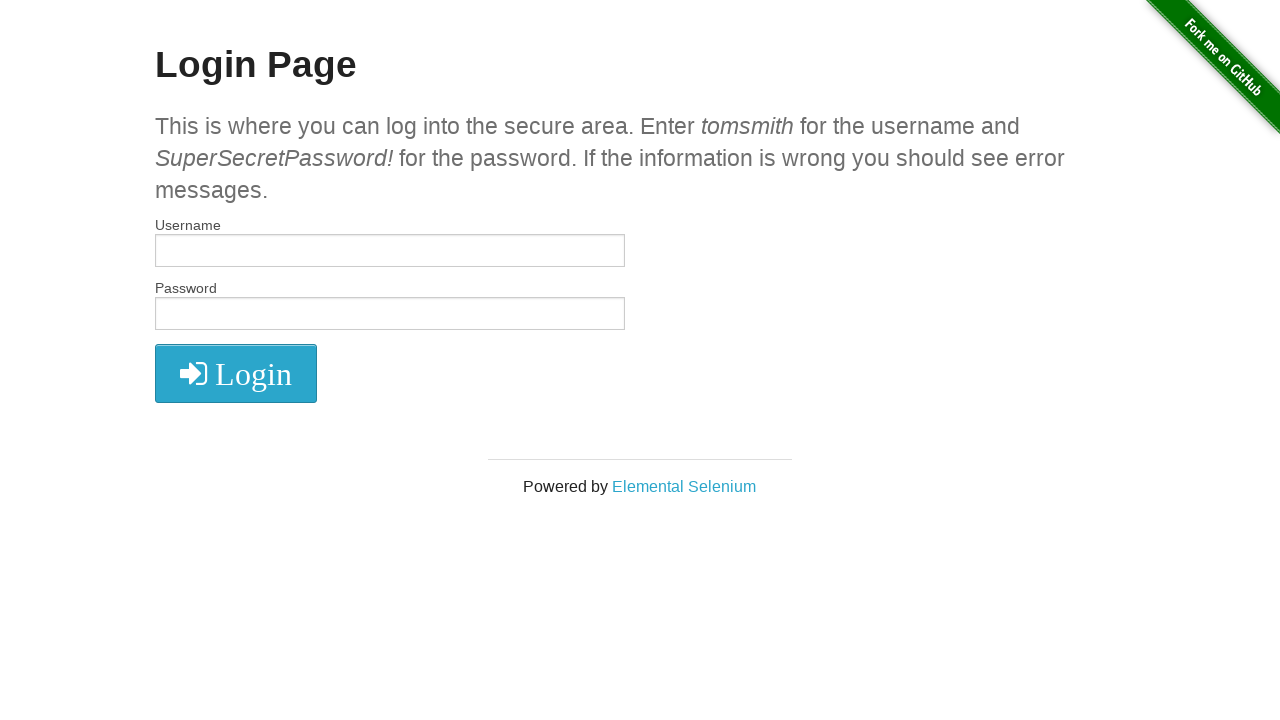

Verified that h2 heading contains 'Login Page' text
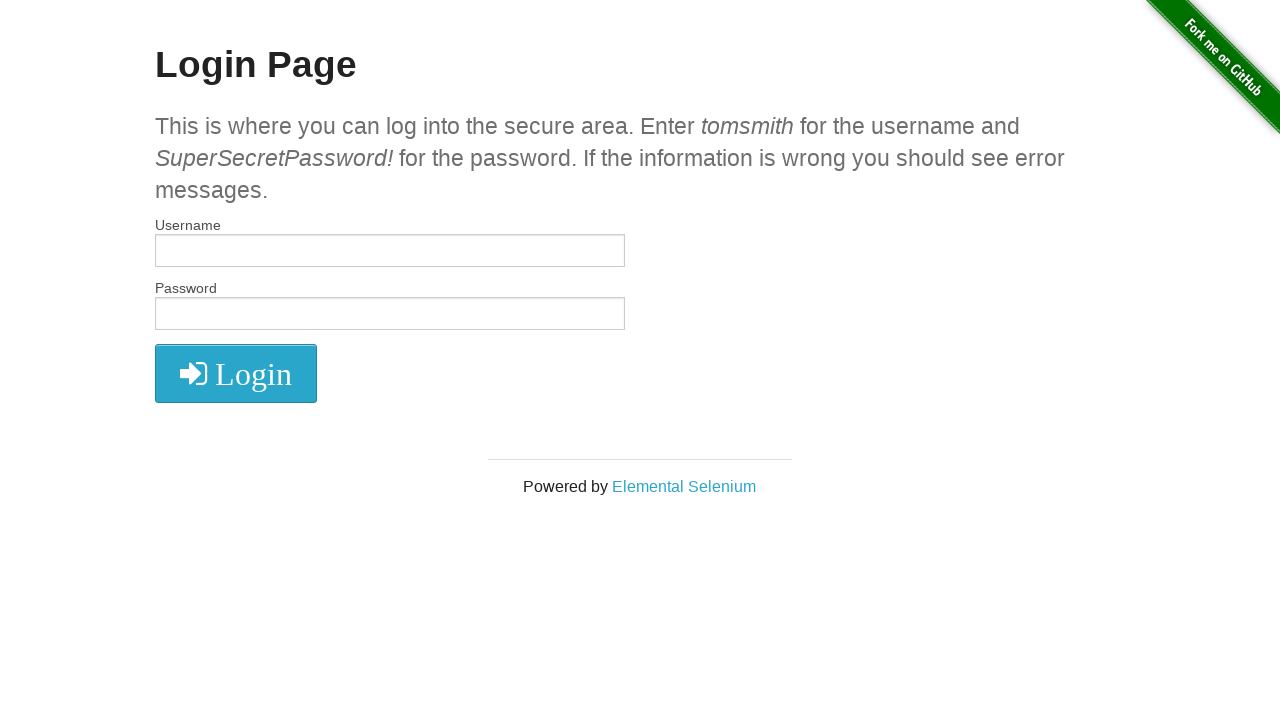

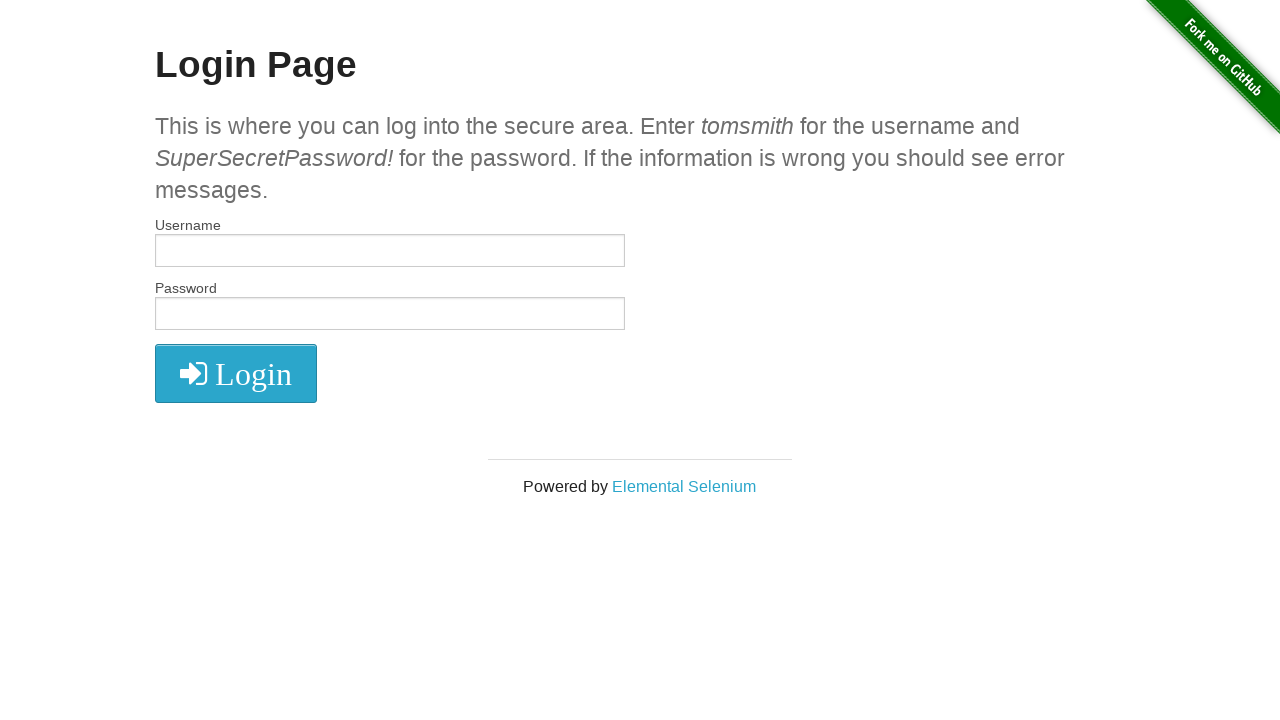